Tests the calculator's addition functionality by adding 4 and 6 and verifying the result is 10

Starting URL: http://juliemr.github.io/protractor-demo/

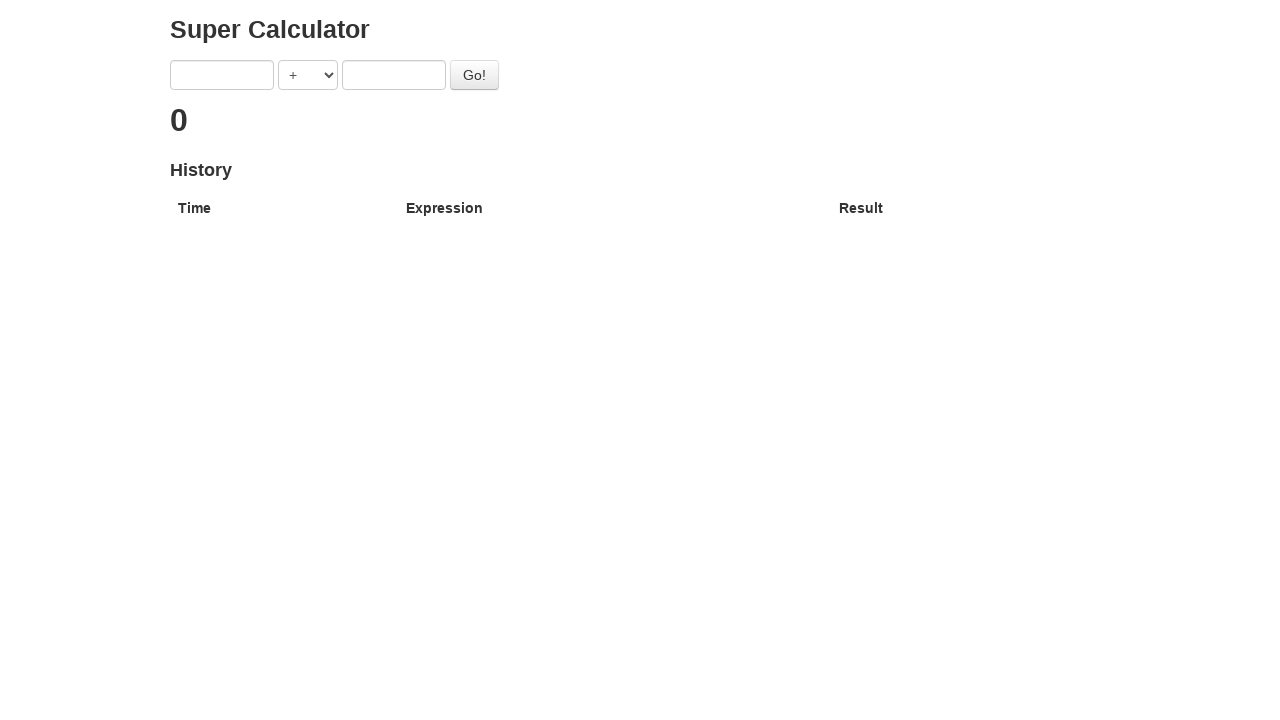

Entered 4 in the first number field on input[ng-model='first']
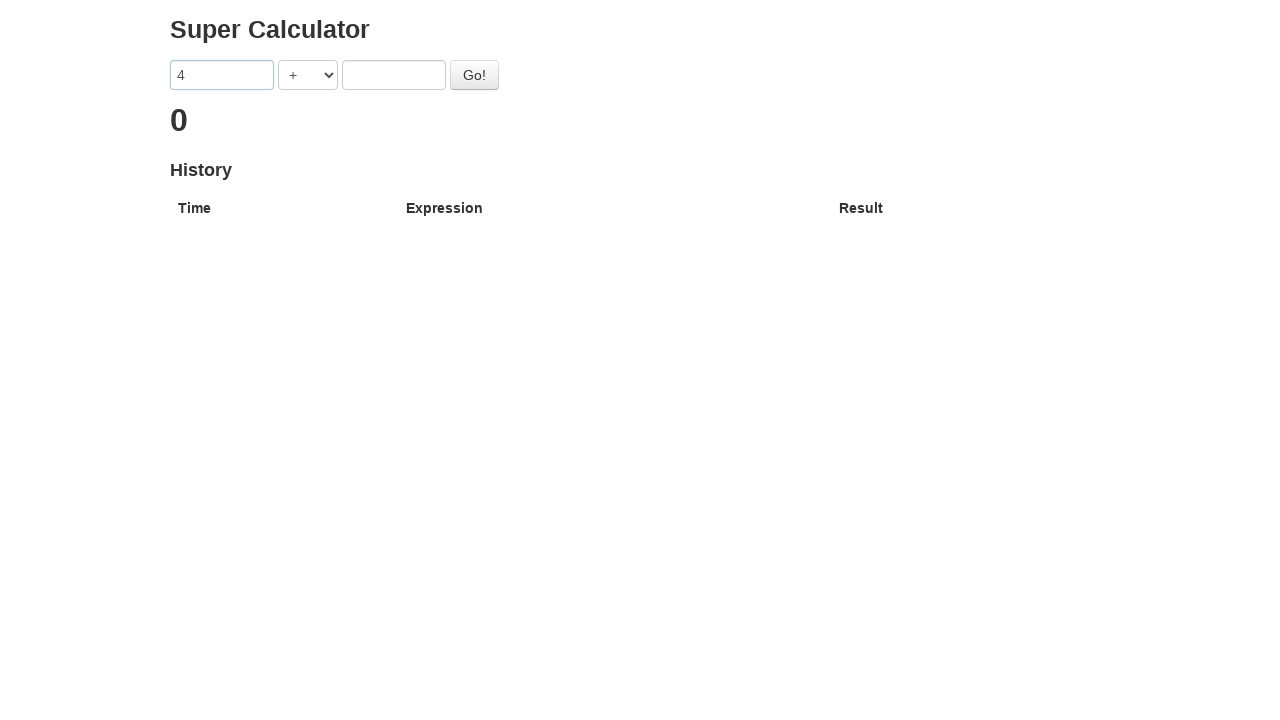

Entered 6 in the second number field on input[ng-model='second']
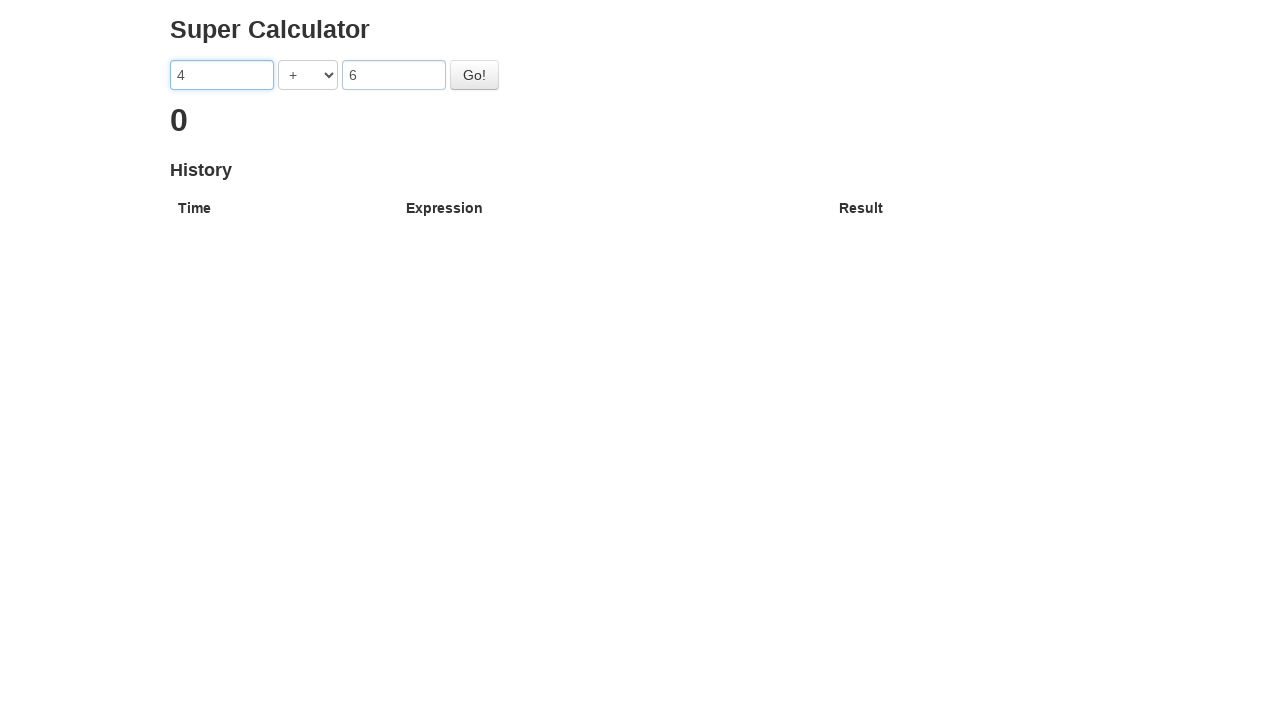

Clicked the Go button to add 4 and 6 at (474, 75) on #gobutton
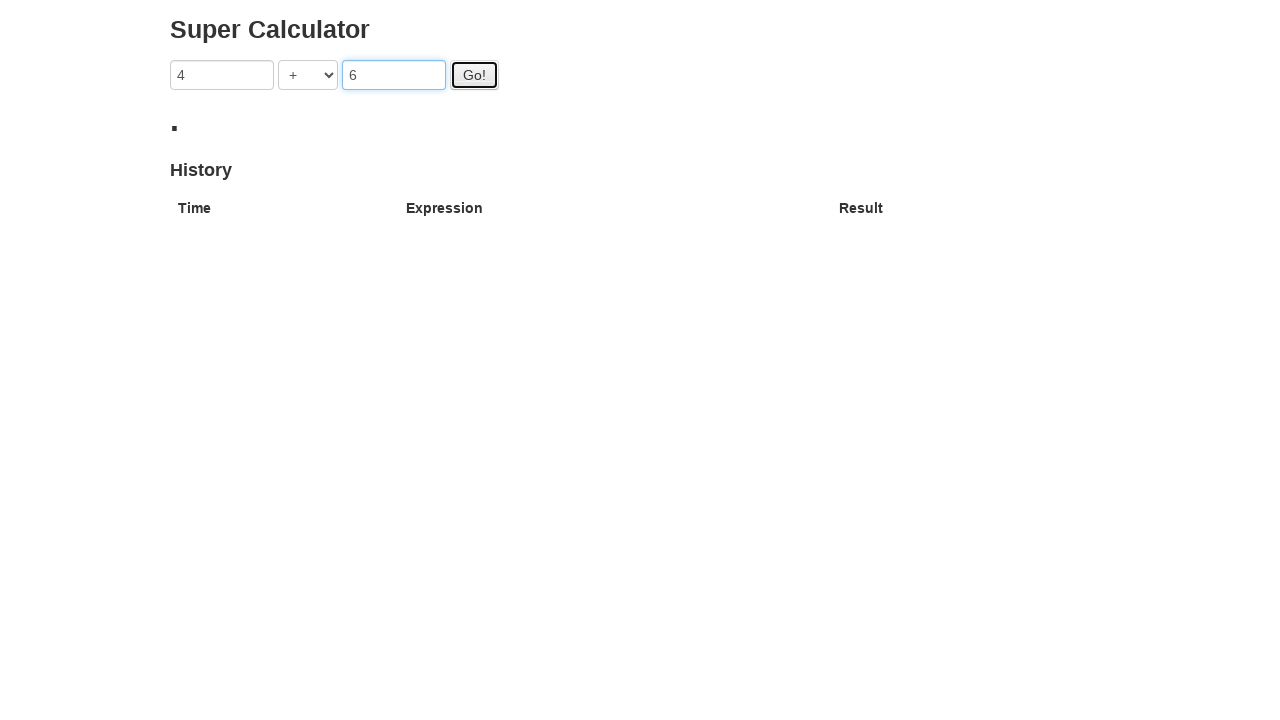

Result element loaded showing the addition result
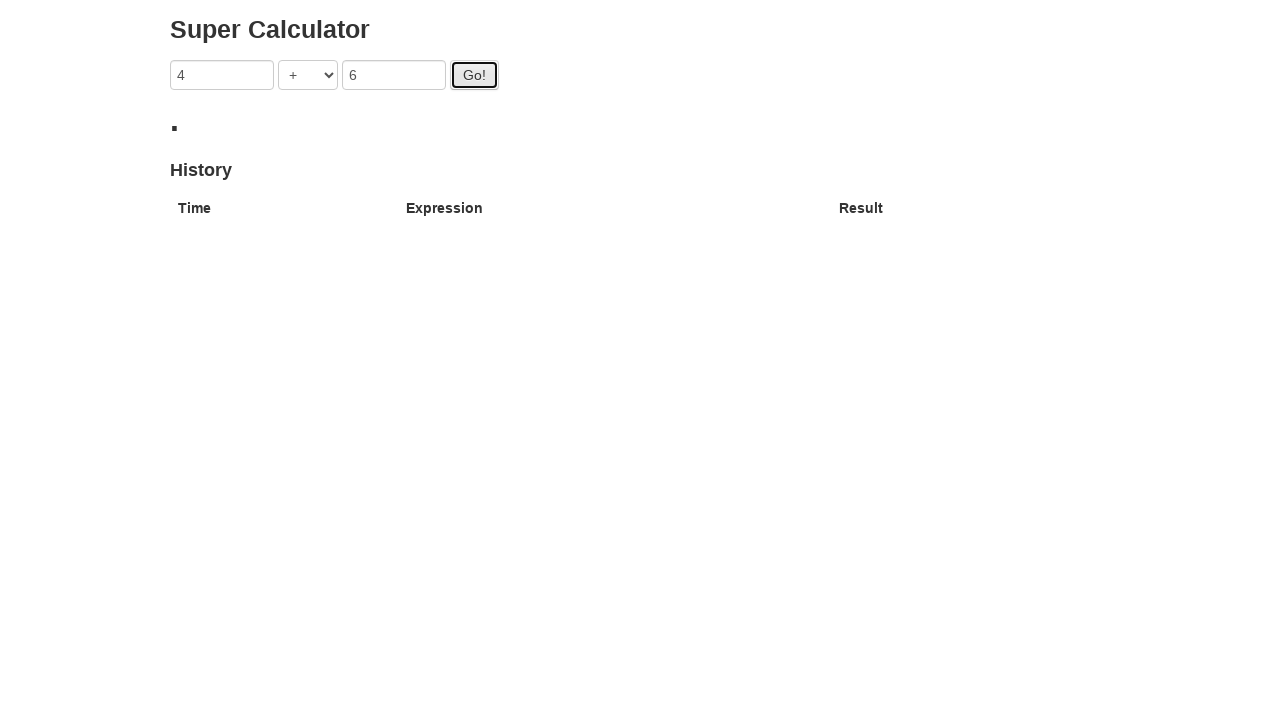

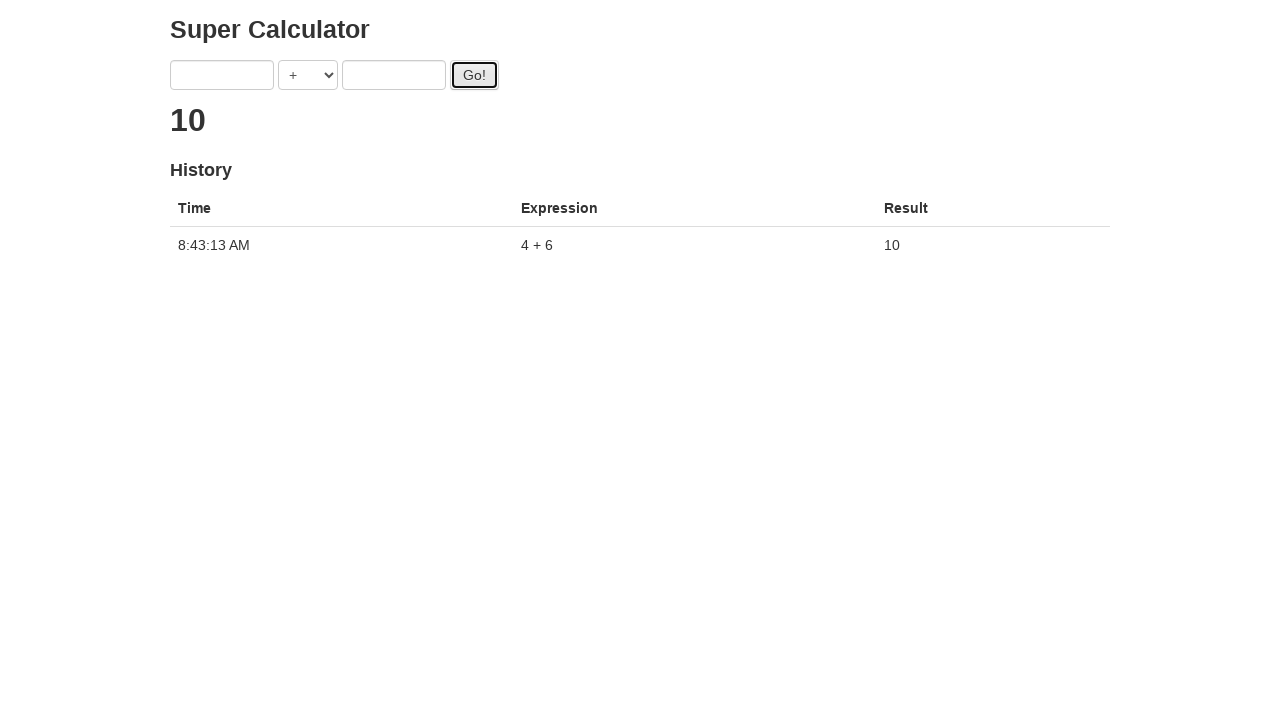